Tests parameterized click functionality by navigating to the playground, clicking on "Click" link, and clicking the bad button

Starting URL: http://www.uitestingplayground.com/

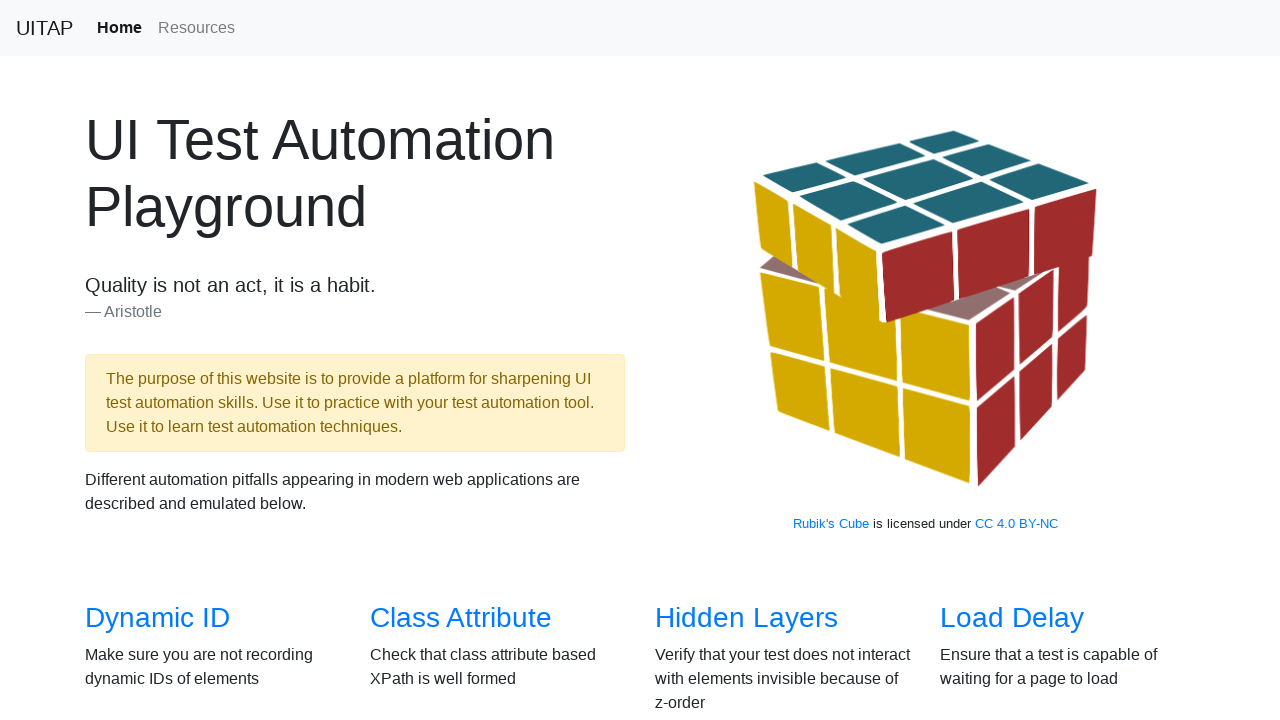

Navigated to UI Testing Playground home page
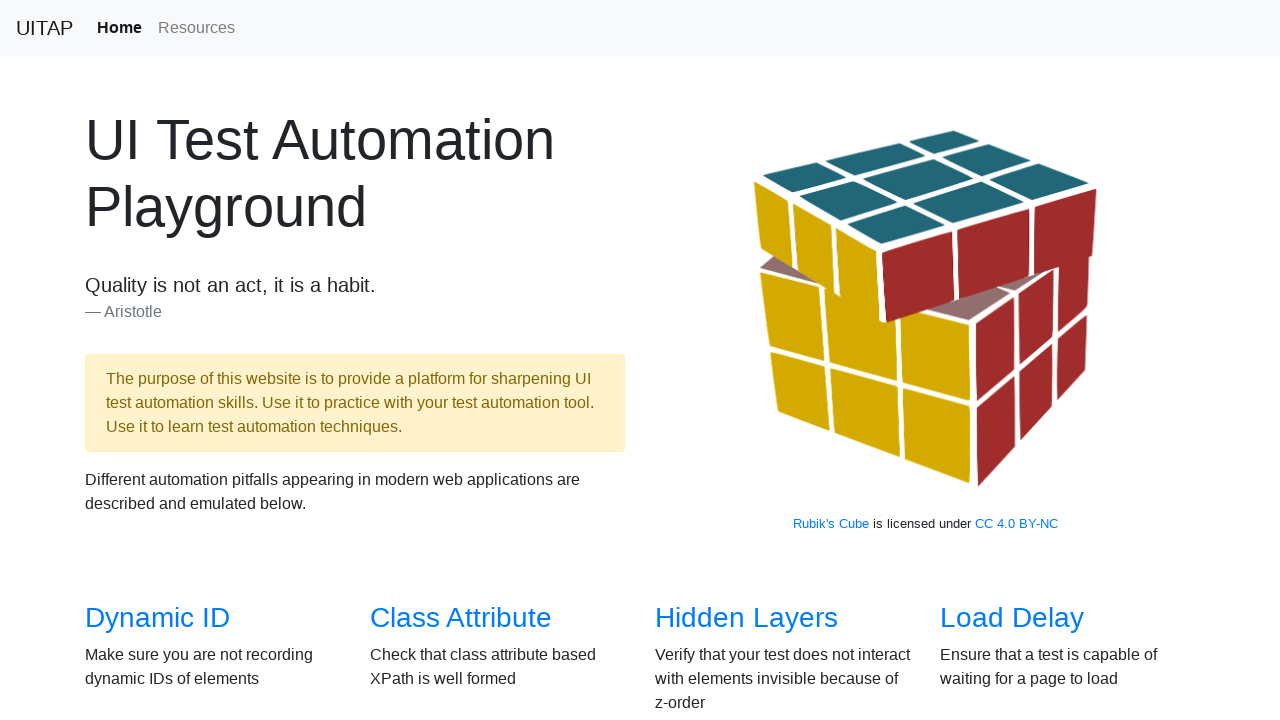

Clicked on 'Click' link to navigate to click functionality page at (685, 360) on text=Click
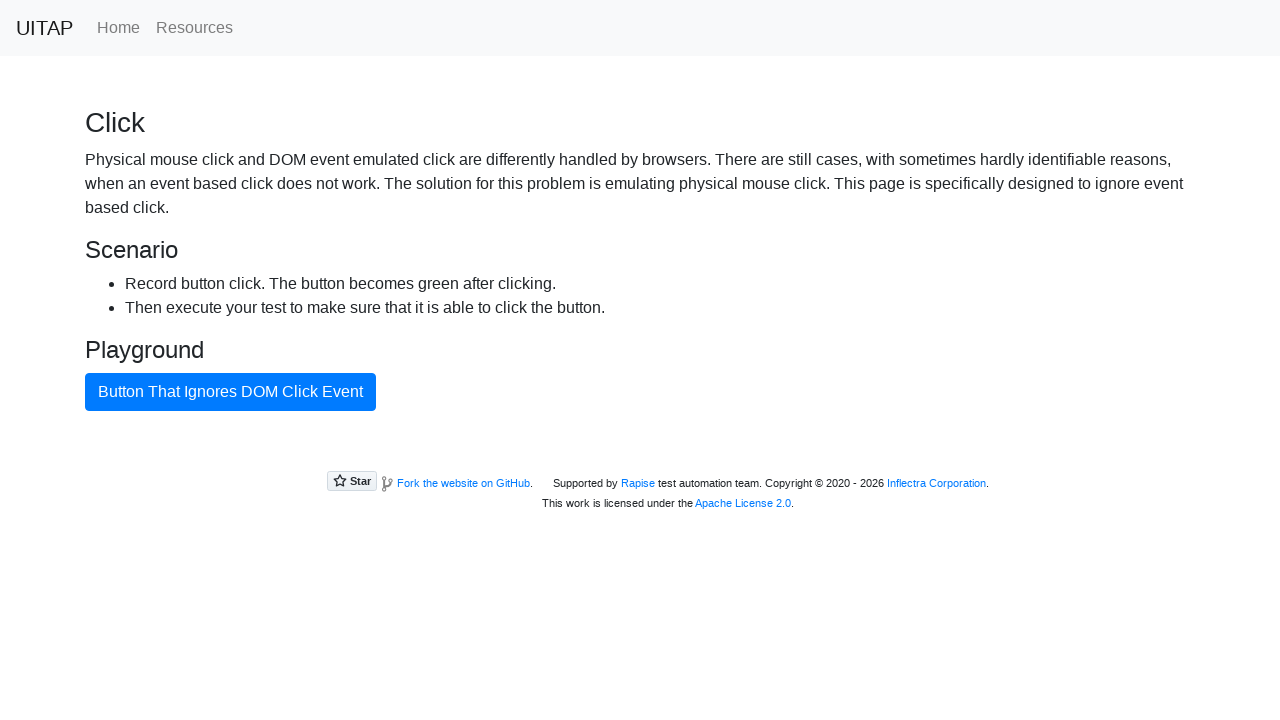

Clicked the bad button at (230, 392) on #badButton
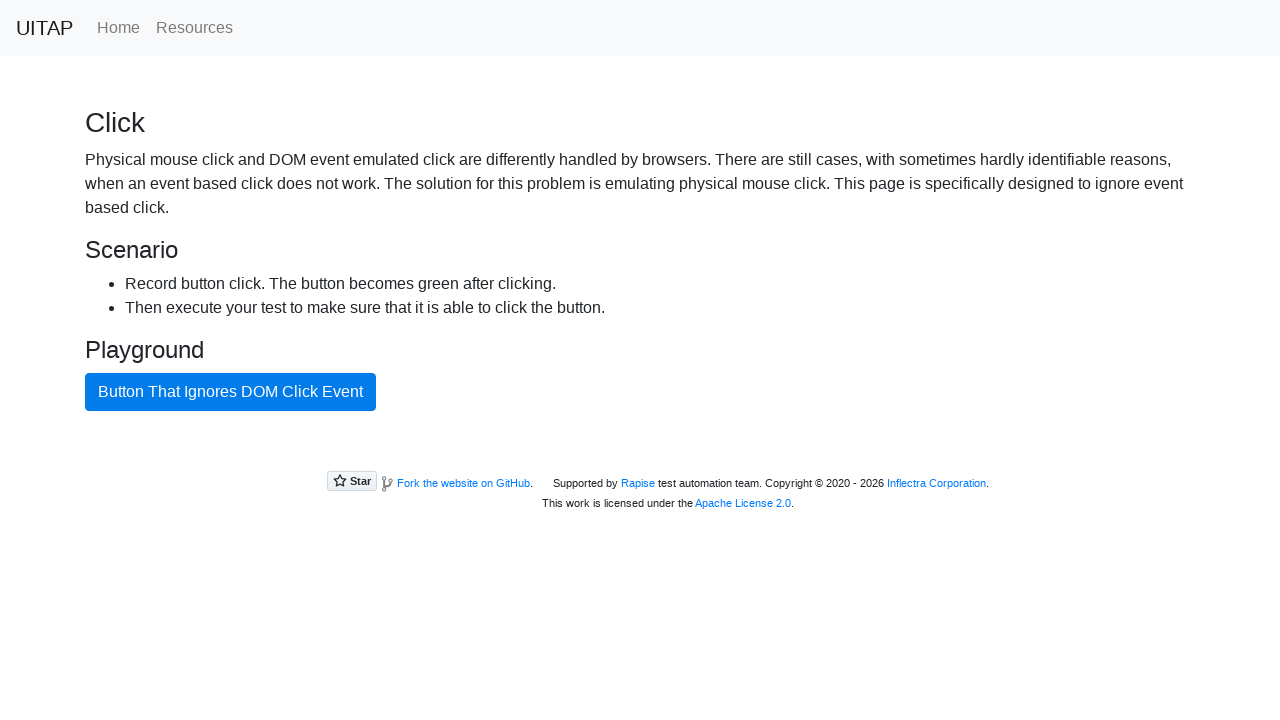

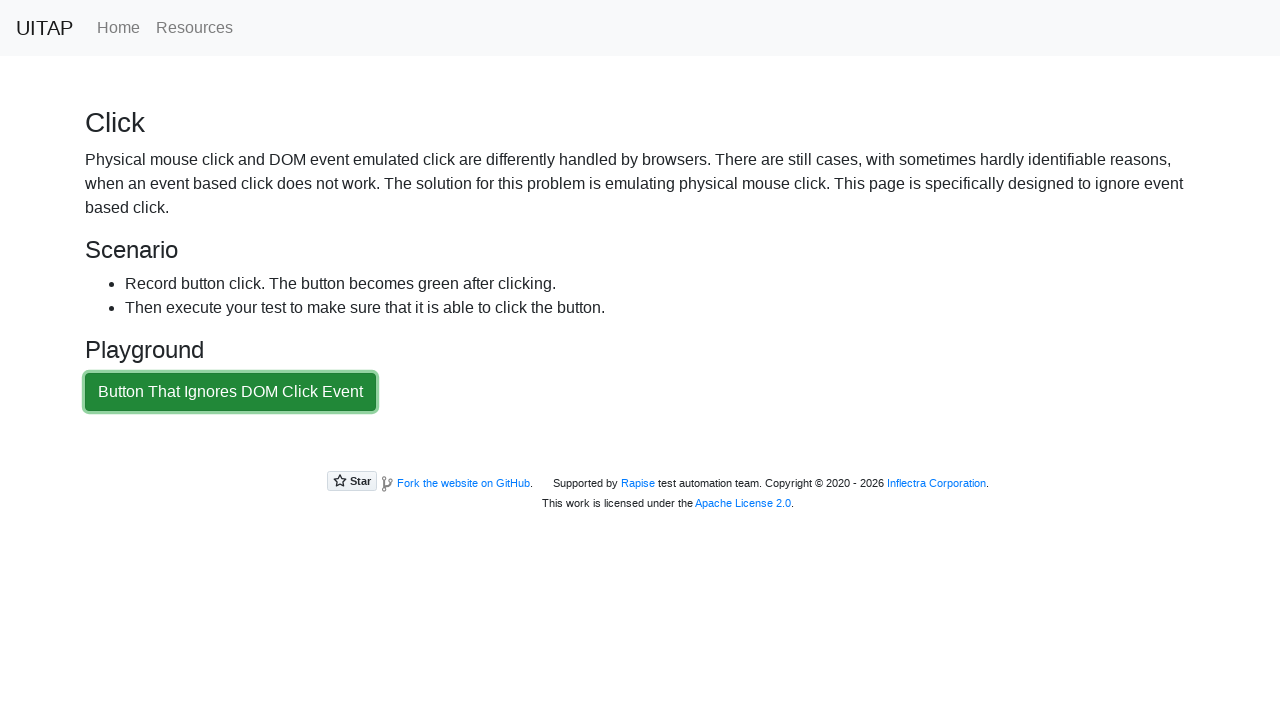